Tests e-commerce cart functionality by finding specific vegetables from a list and adding them to cart

Starting URL: https://rahulshettyacademy.com/seleniumPractise/

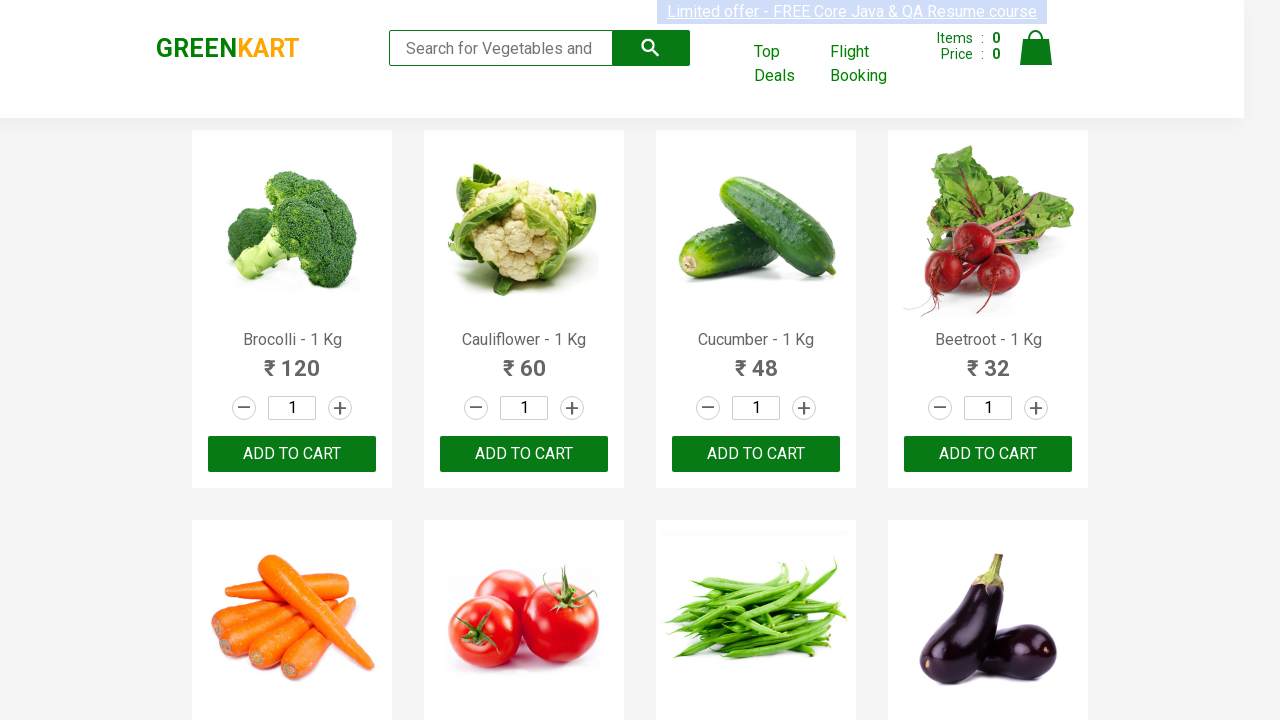

Located all product names on the page
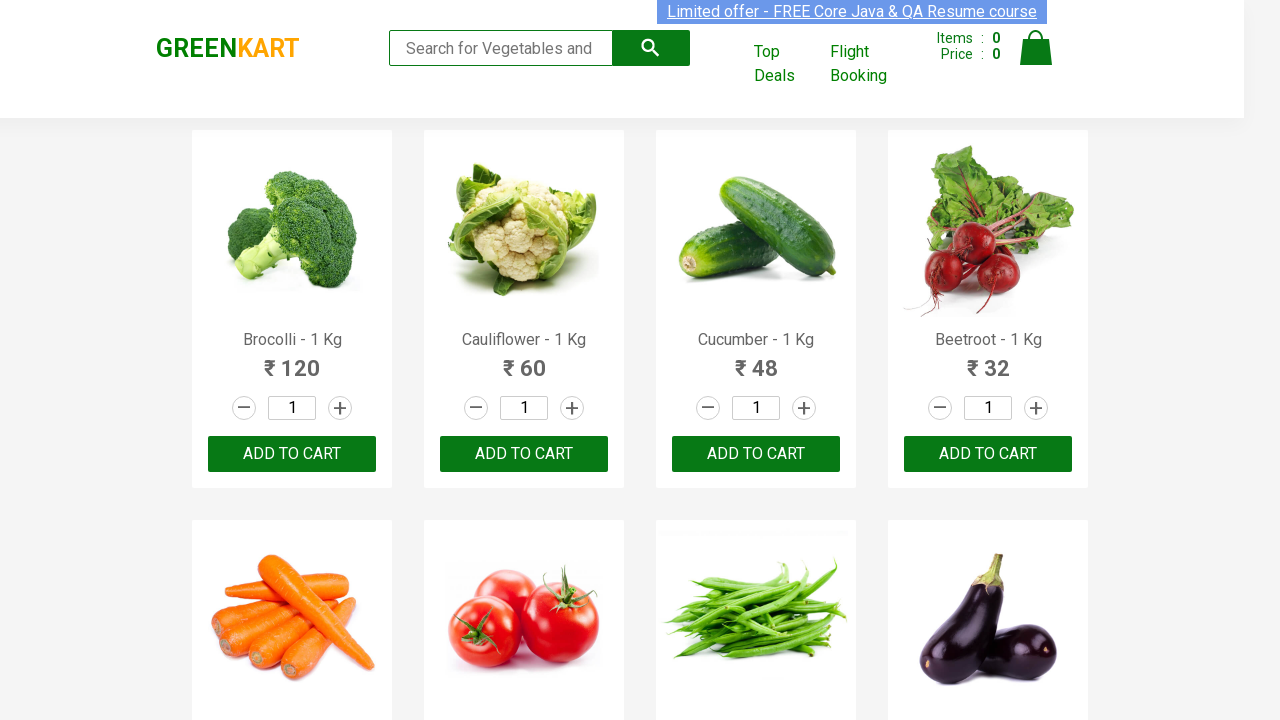

Retrieved text content from product 1
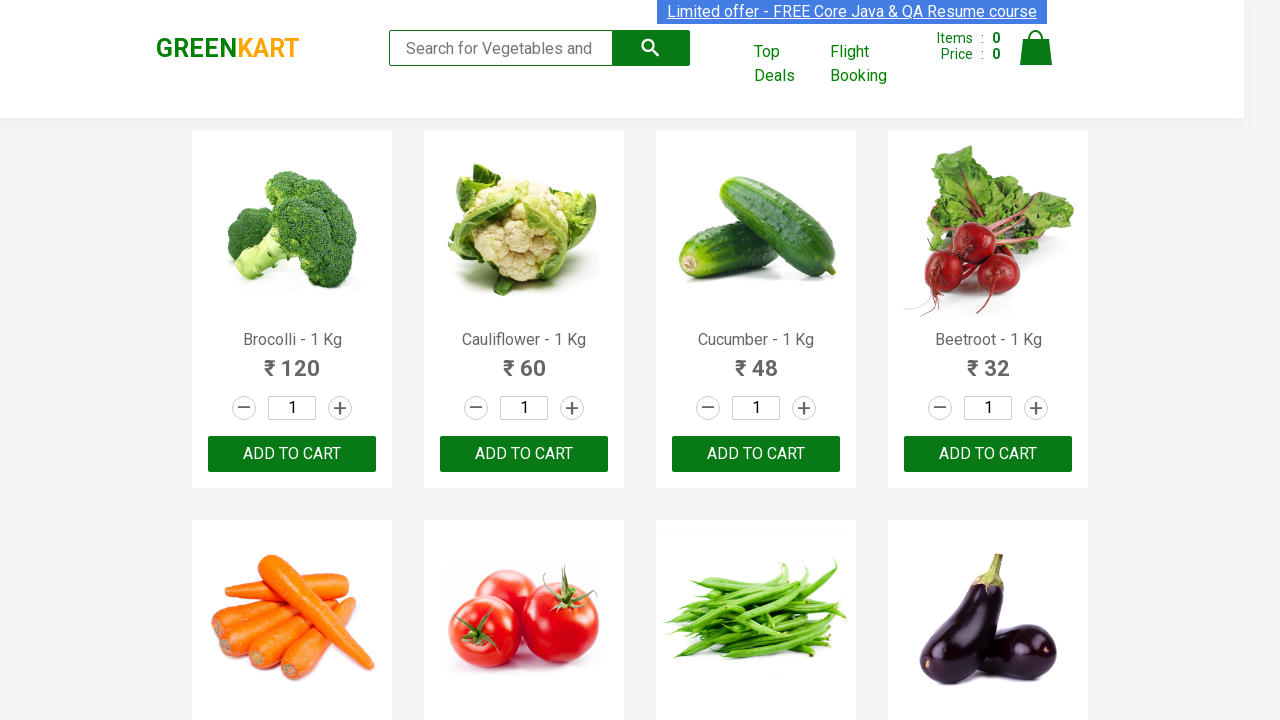

Added 'Brocolli' to cart (item 1/4) at (292, 454) on xpath=//div[@class='product-action']/button >> nth=0
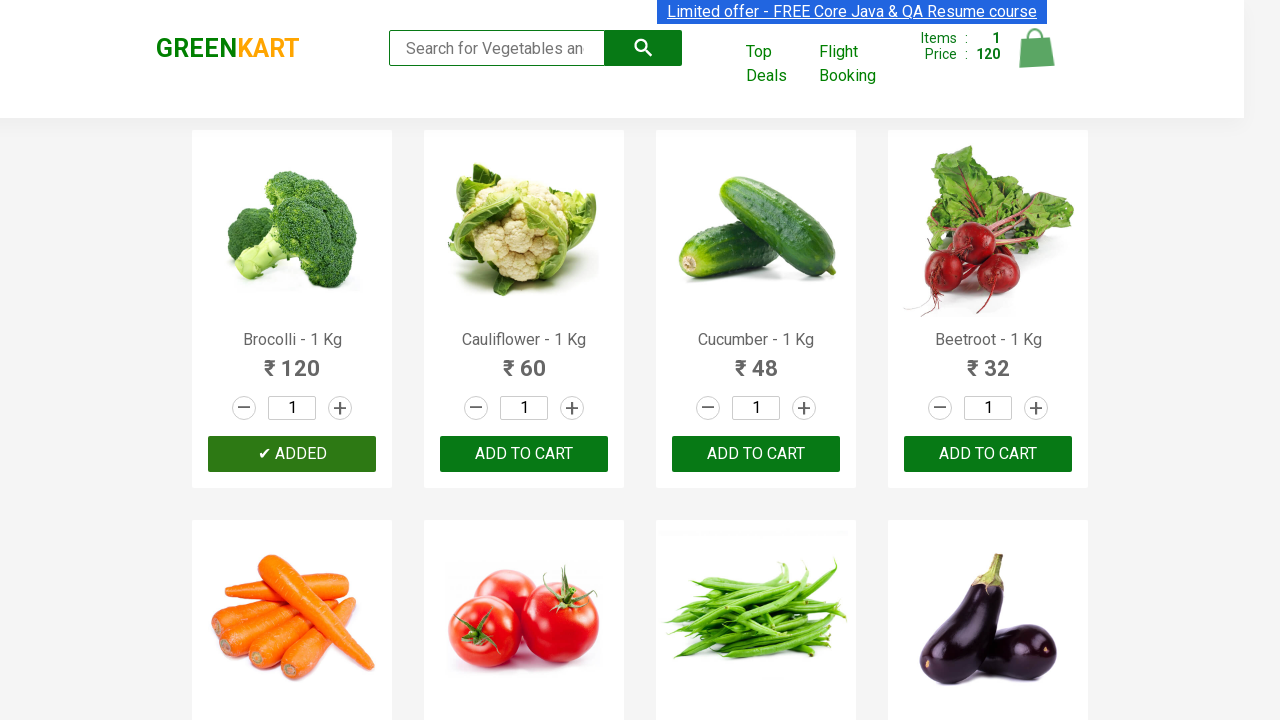

Retrieved text content from product 2
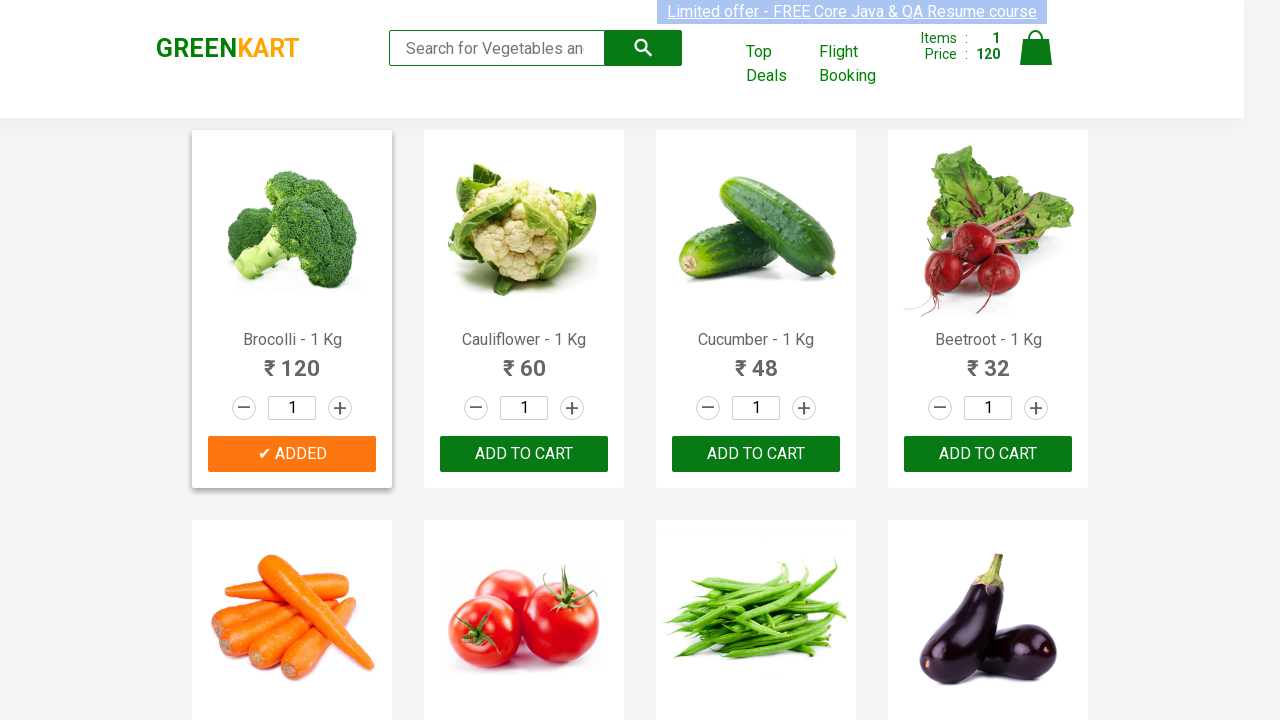

Retrieved text content from product 3
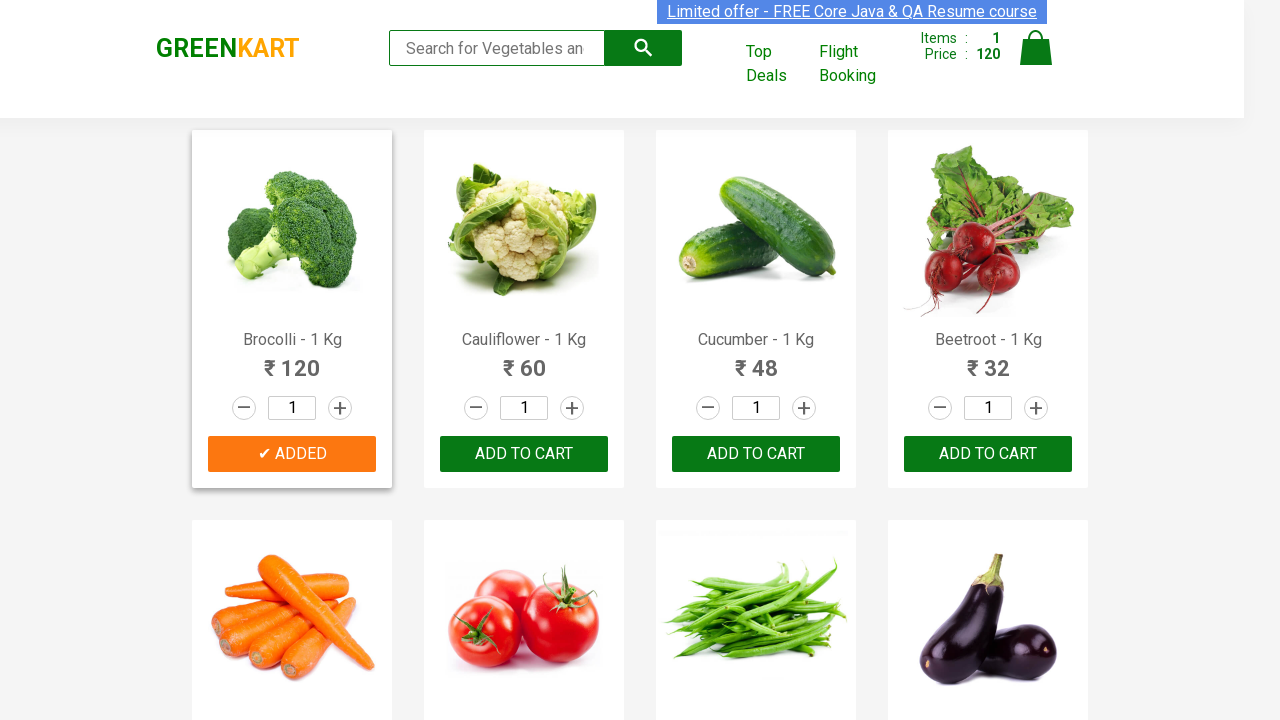

Retrieved text content from product 4
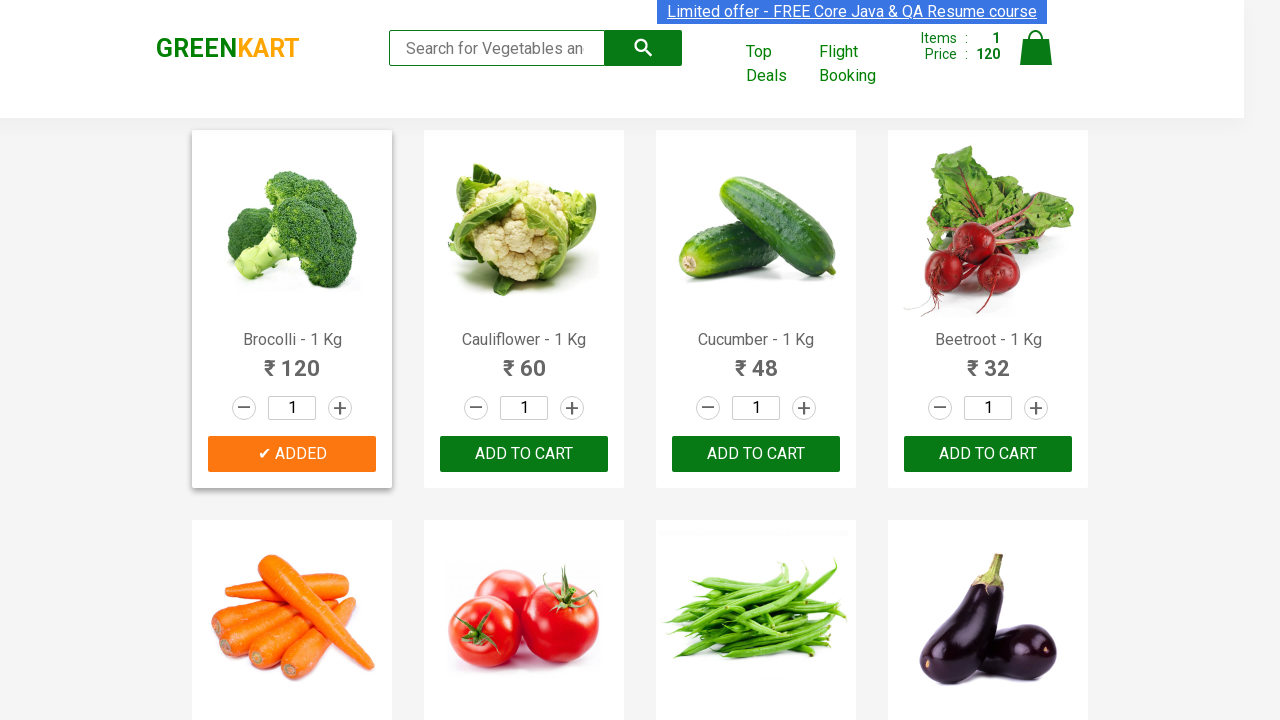

Added 'Beetroot' to cart (item 2/4) at (988, 454) on xpath=//div[@class='product-action']/button >> nth=3
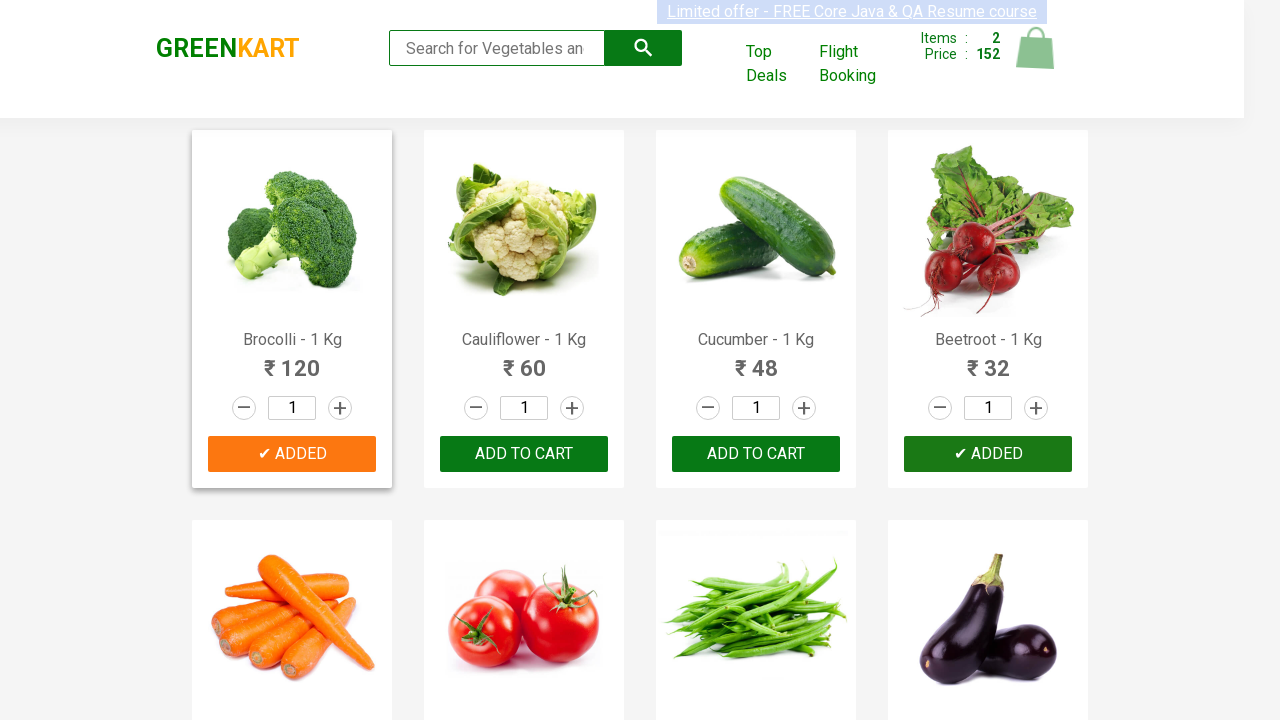

Retrieved text content from product 5
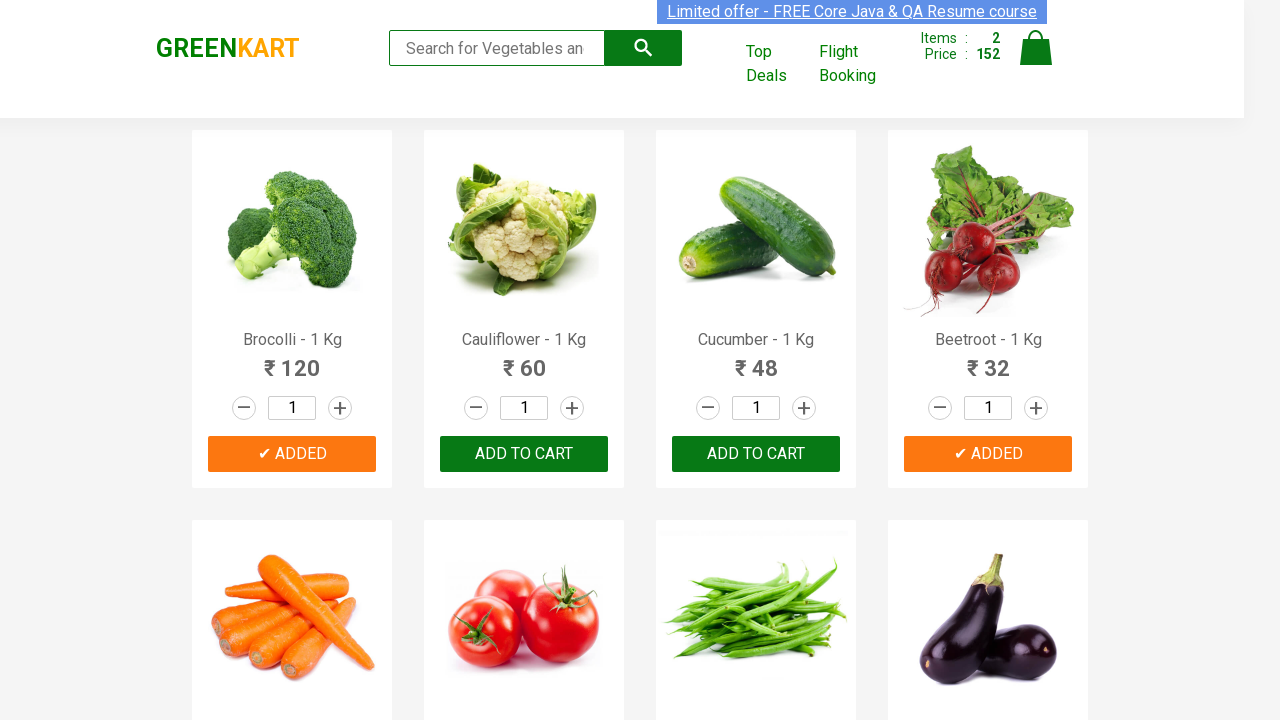

Retrieved text content from product 6
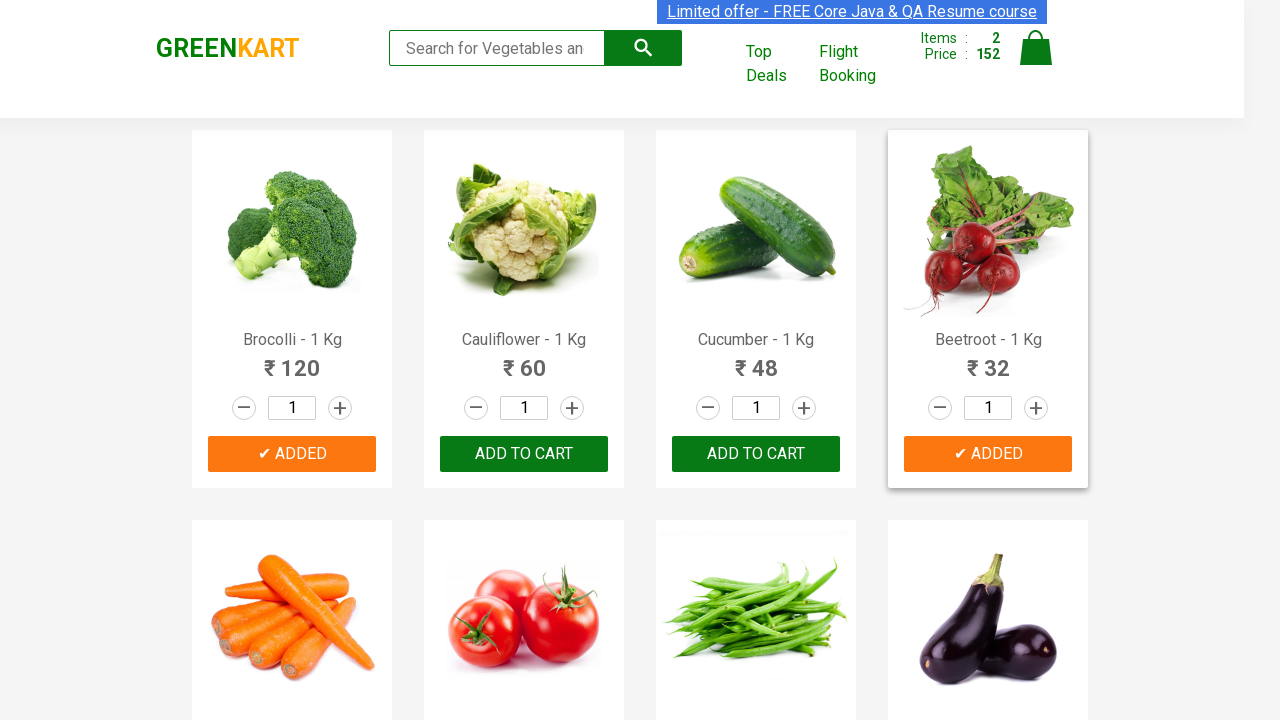

Retrieved text content from product 7
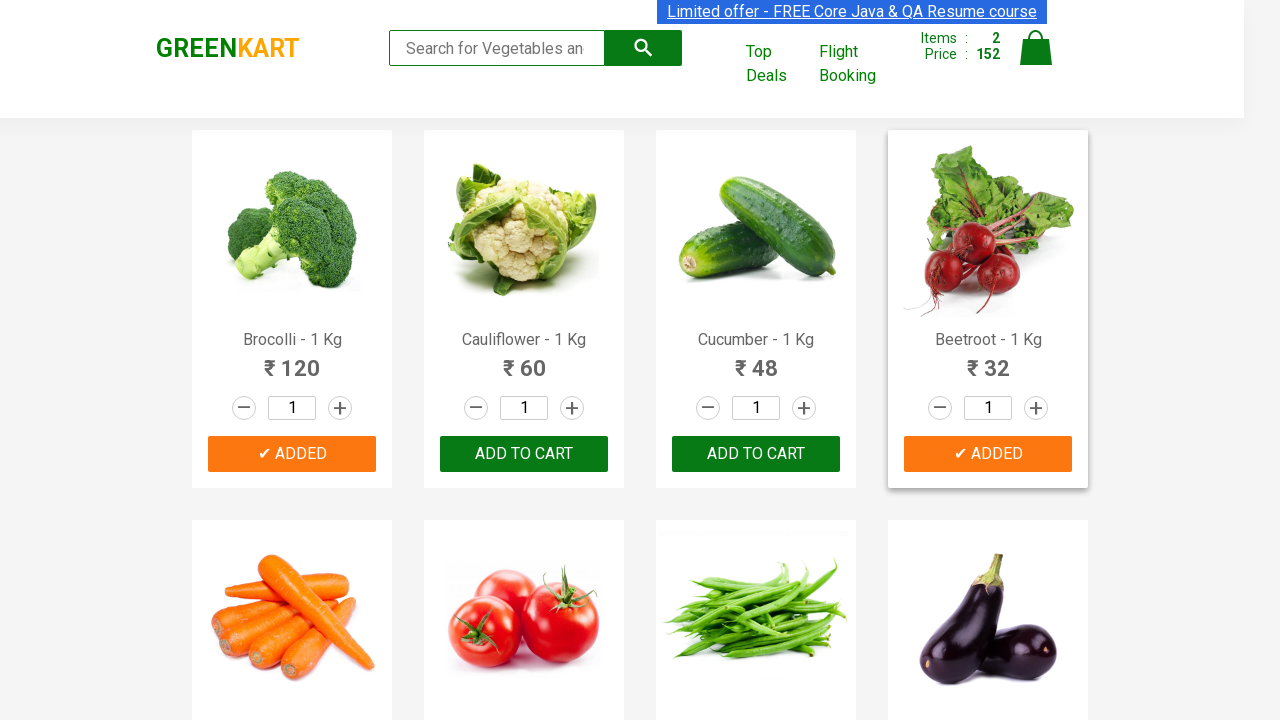

Added 'Beans' to cart (item 3/4) at (756, 360) on xpath=//div[@class='product-action']/button >> nth=6
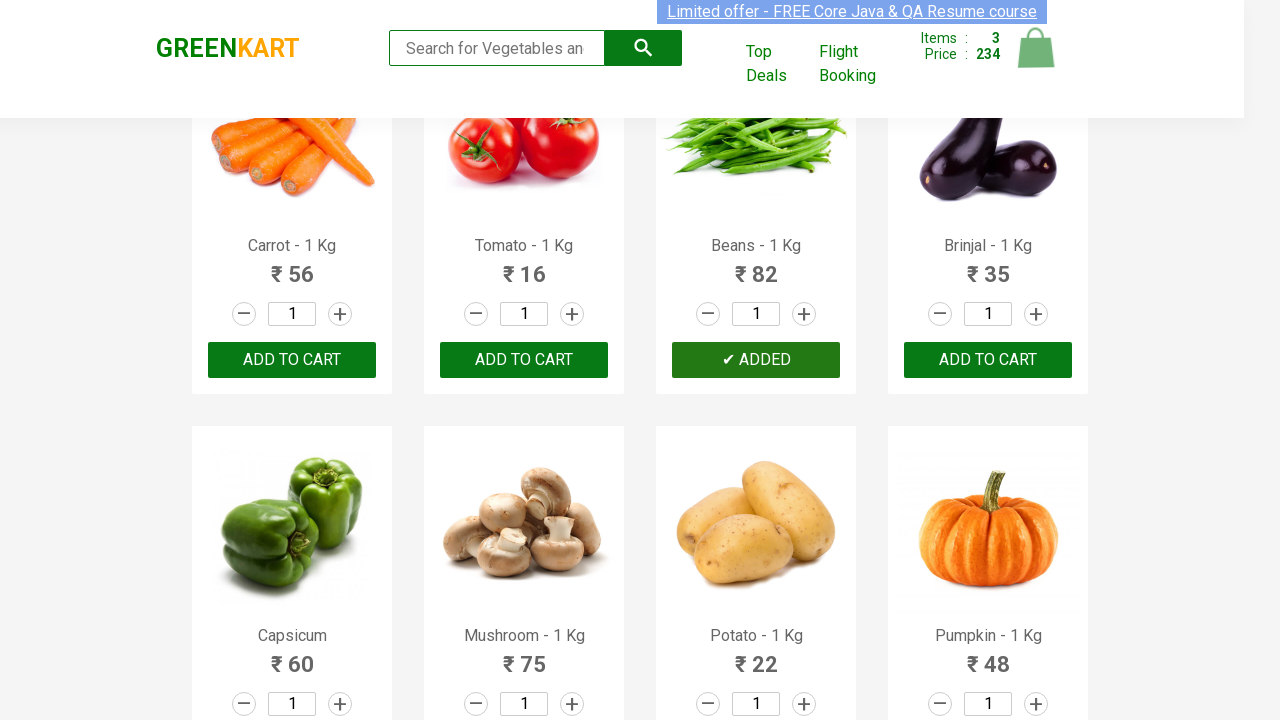

Retrieved text content from product 8
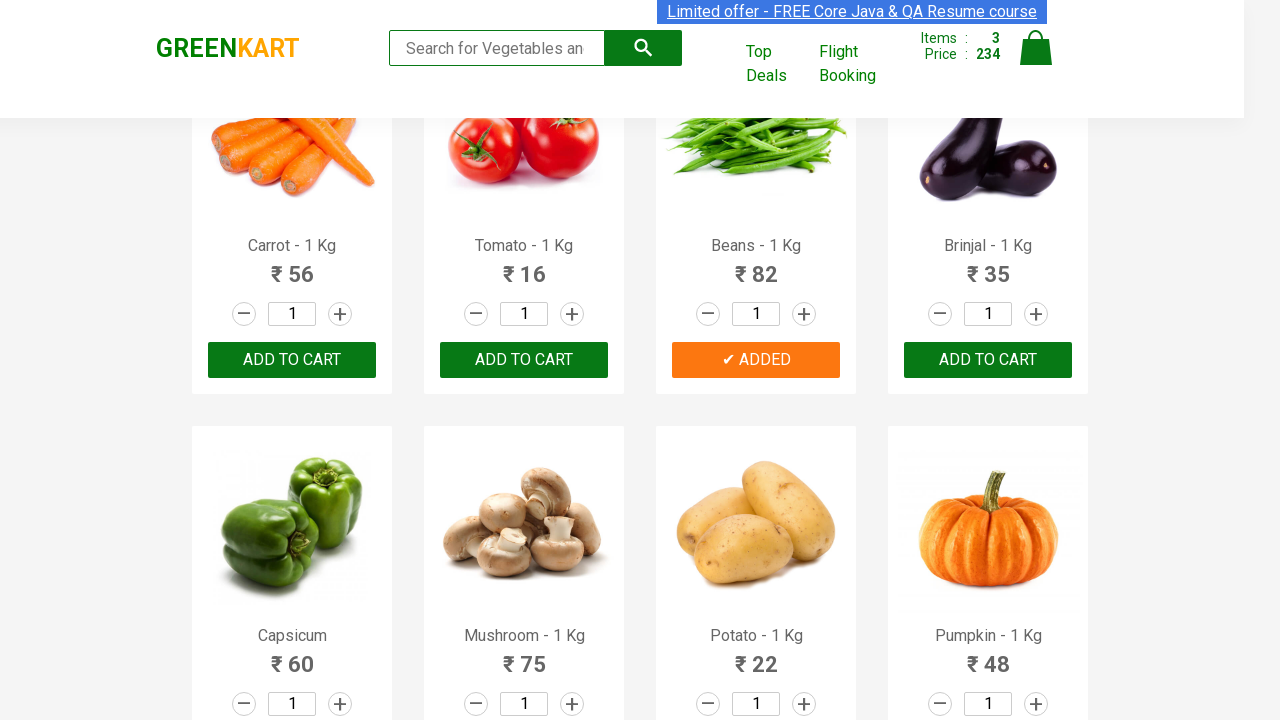

Retrieved text content from product 9
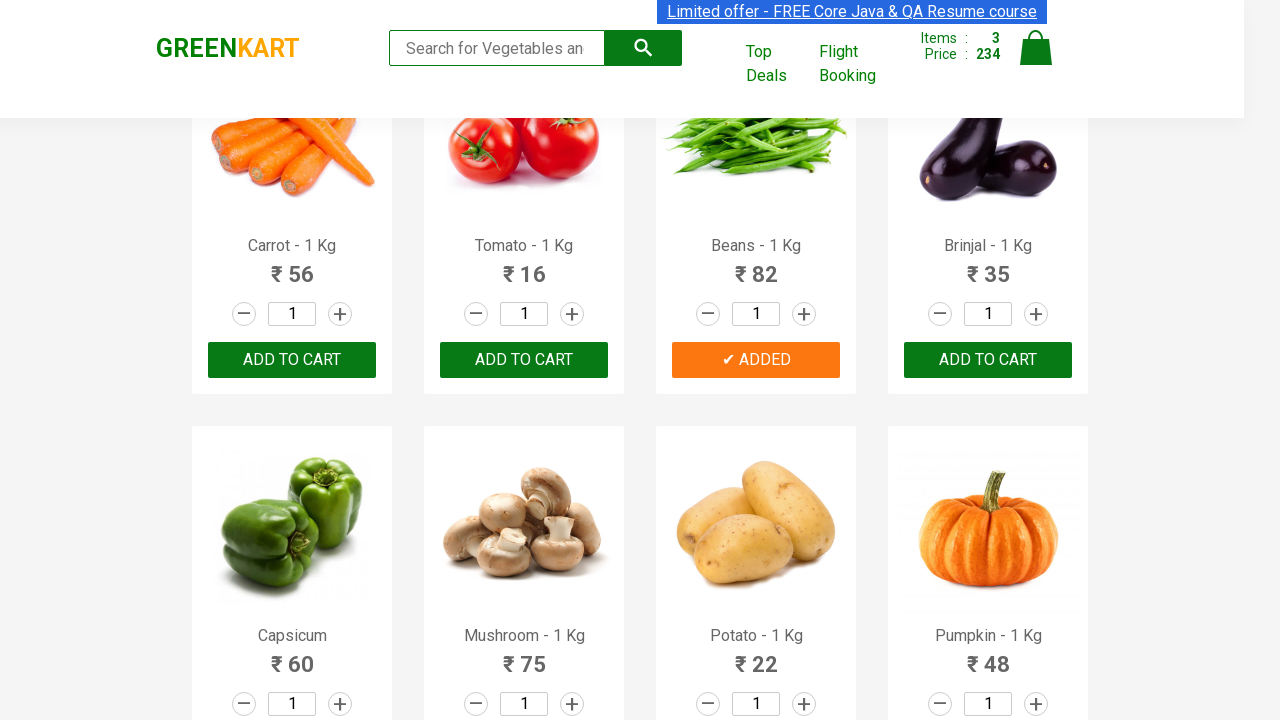

Retrieved text content from product 10
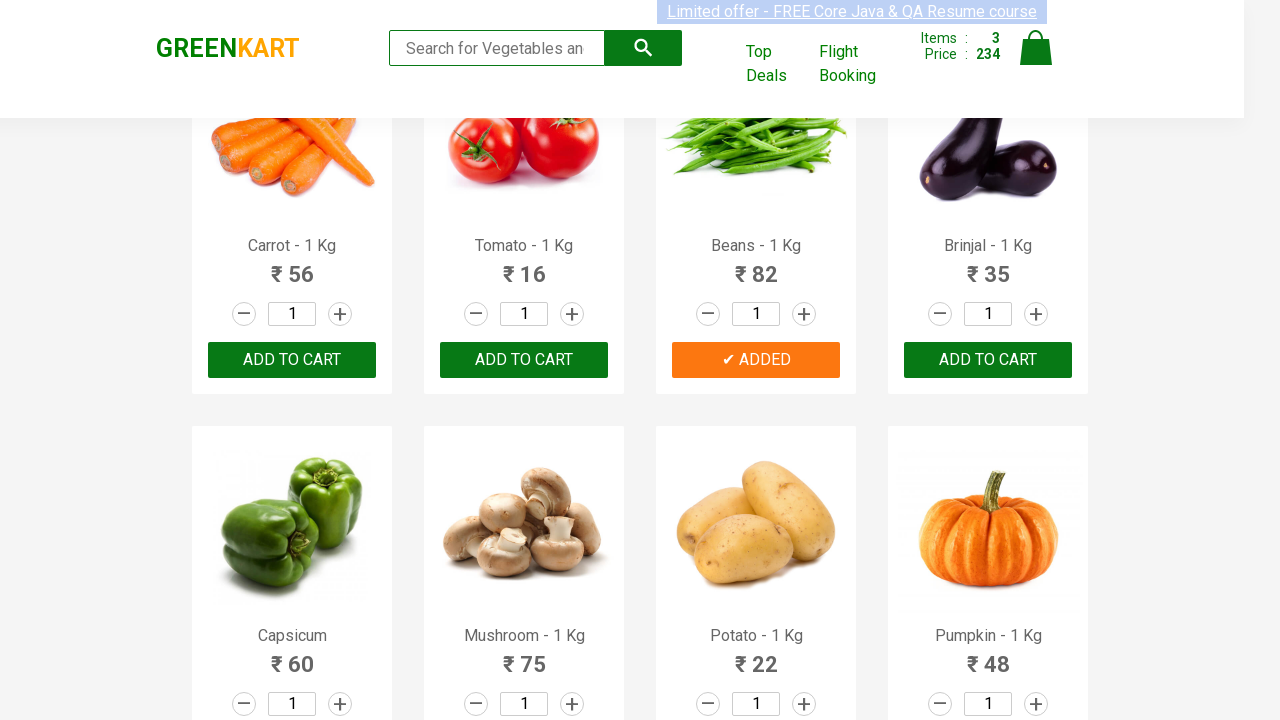

Retrieved text content from product 11
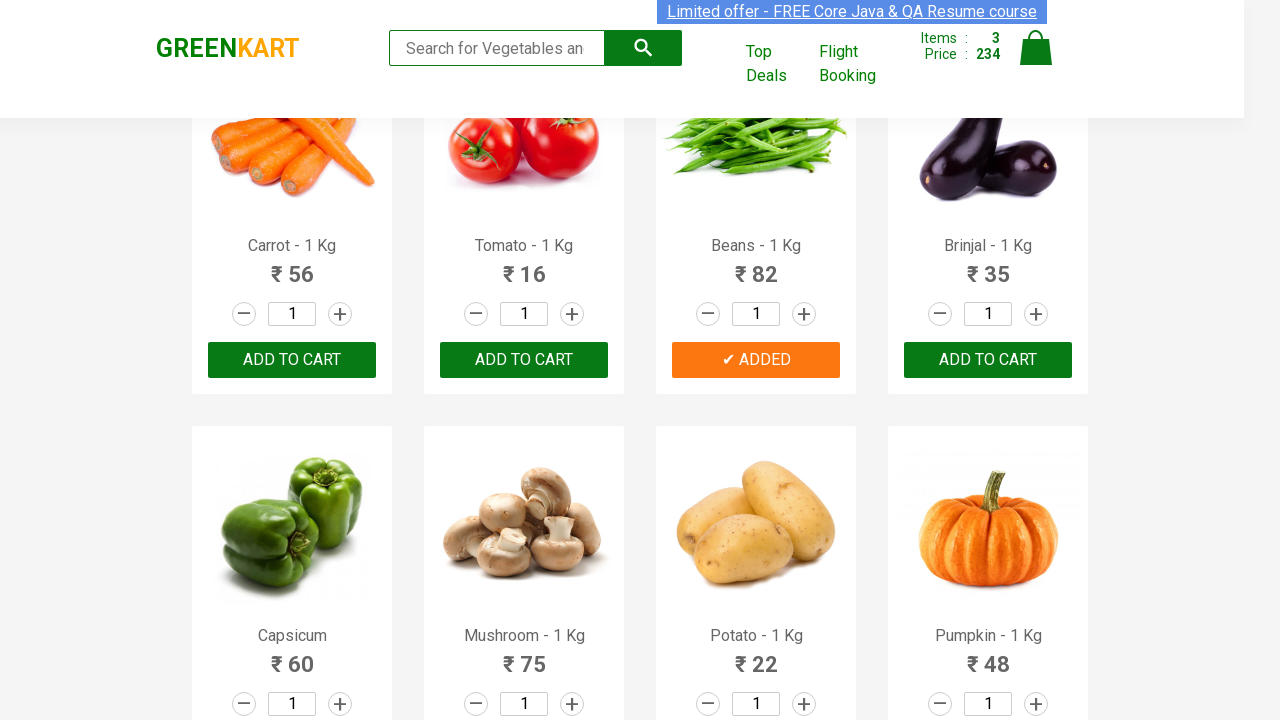

Retrieved text content from product 12
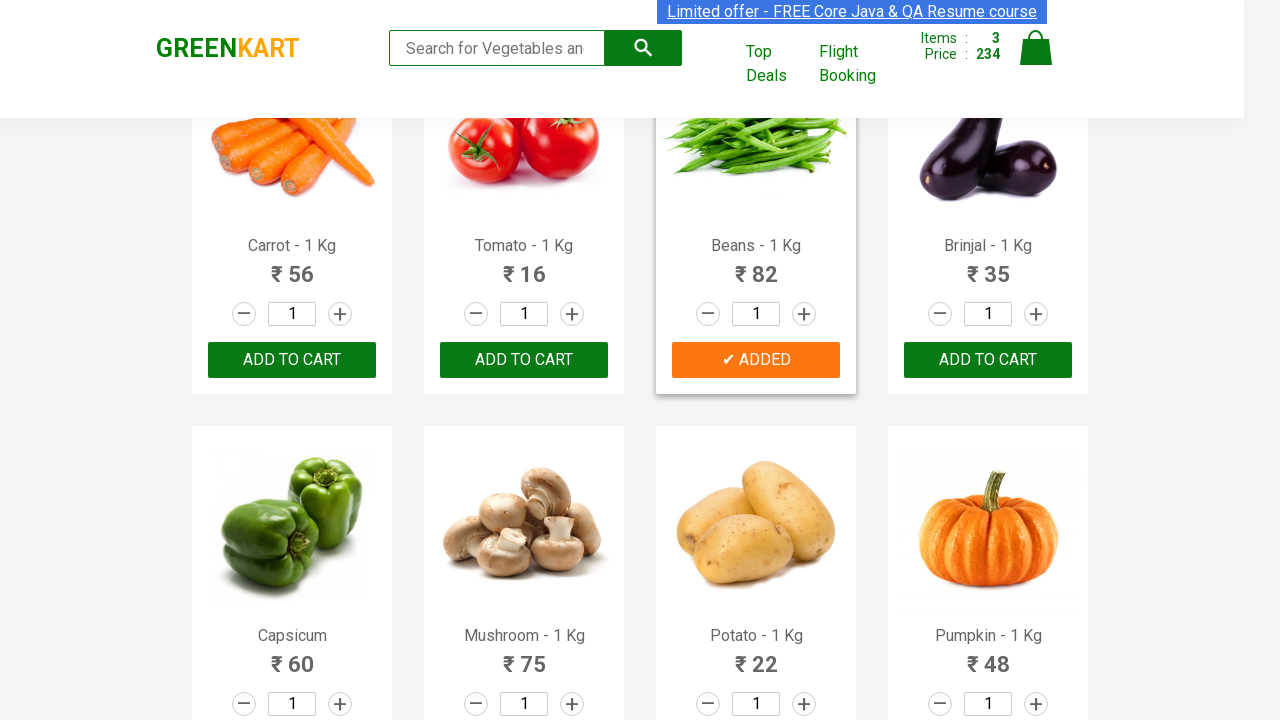

Retrieved text content from product 13
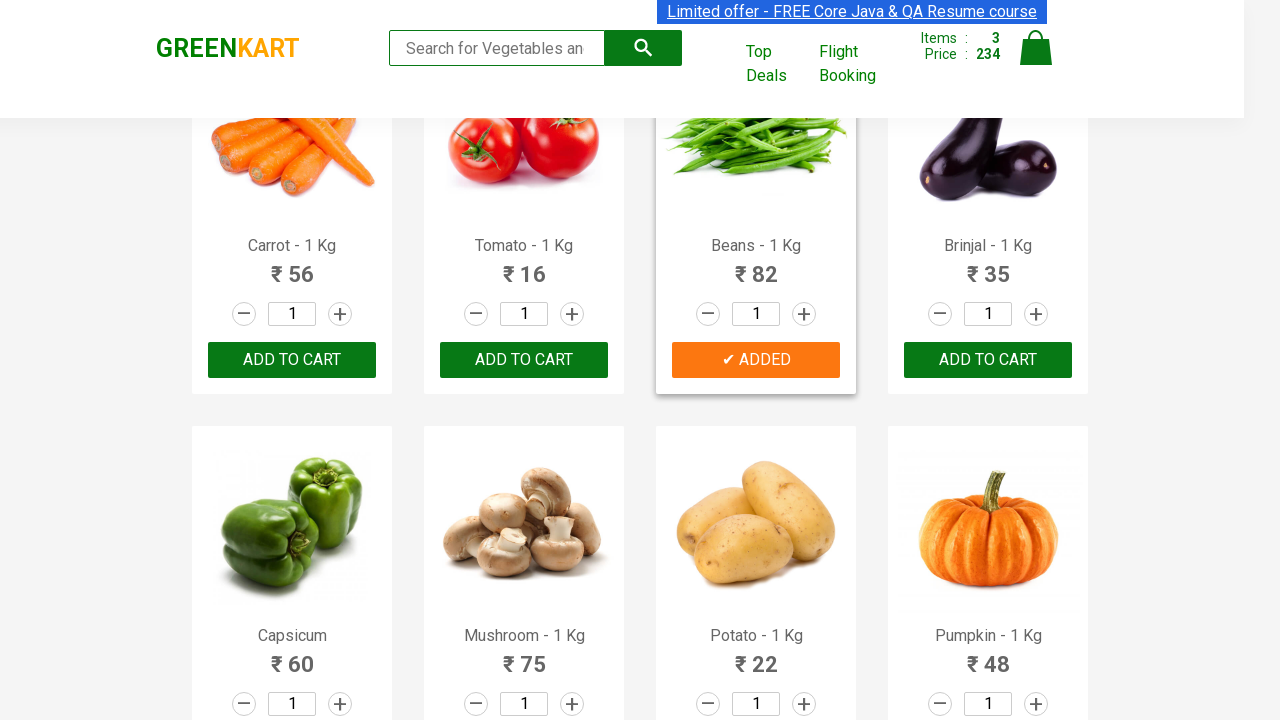

Retrieved text content from product 14
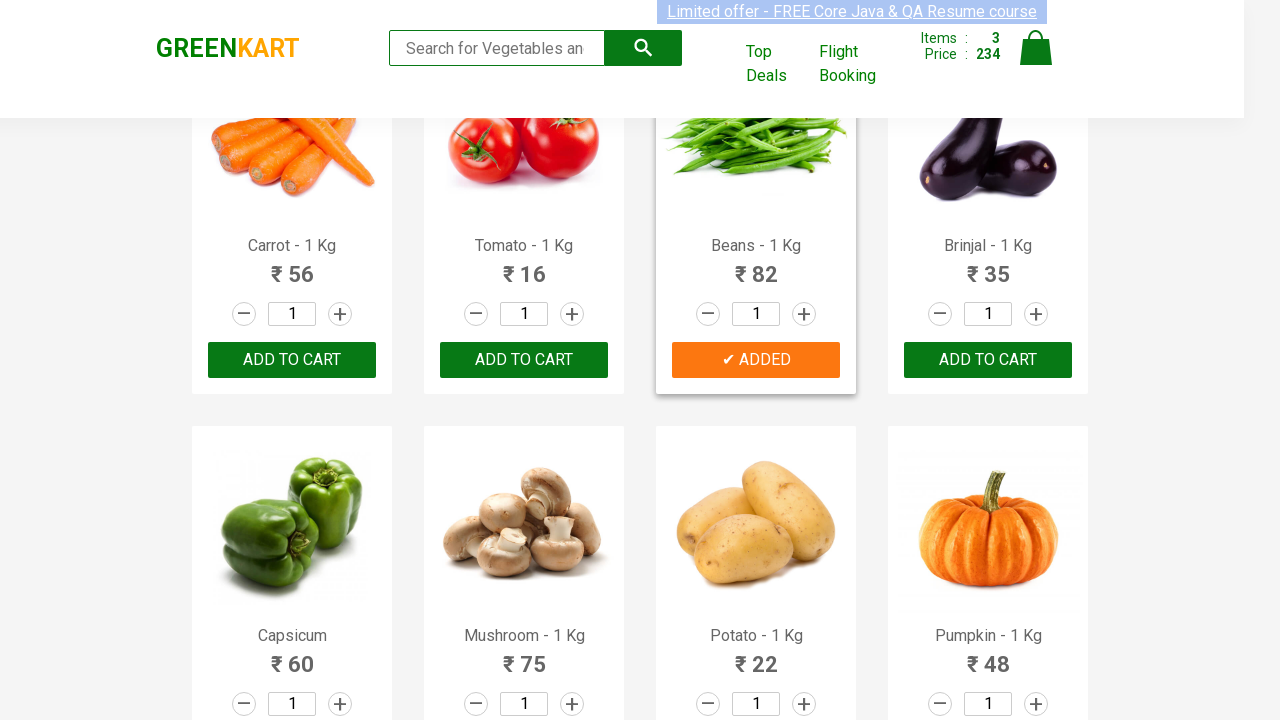

Retrieved text content from product 15
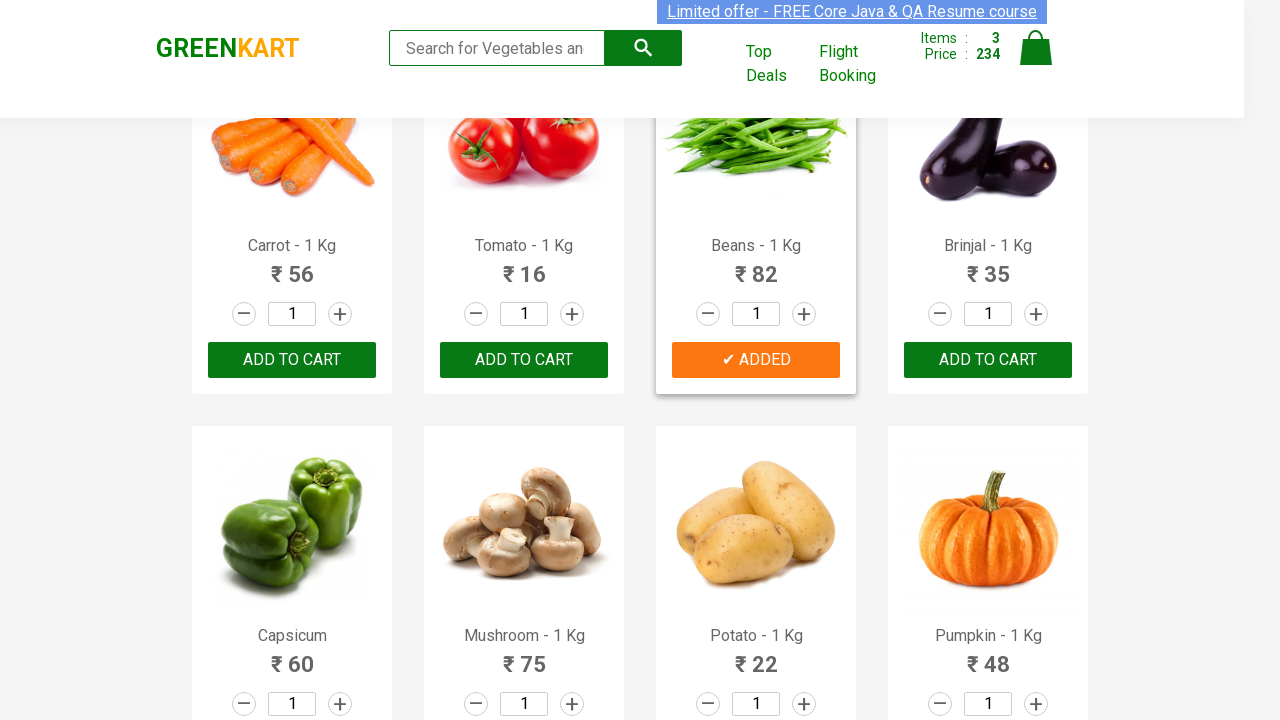

Retrieved text content from product 16
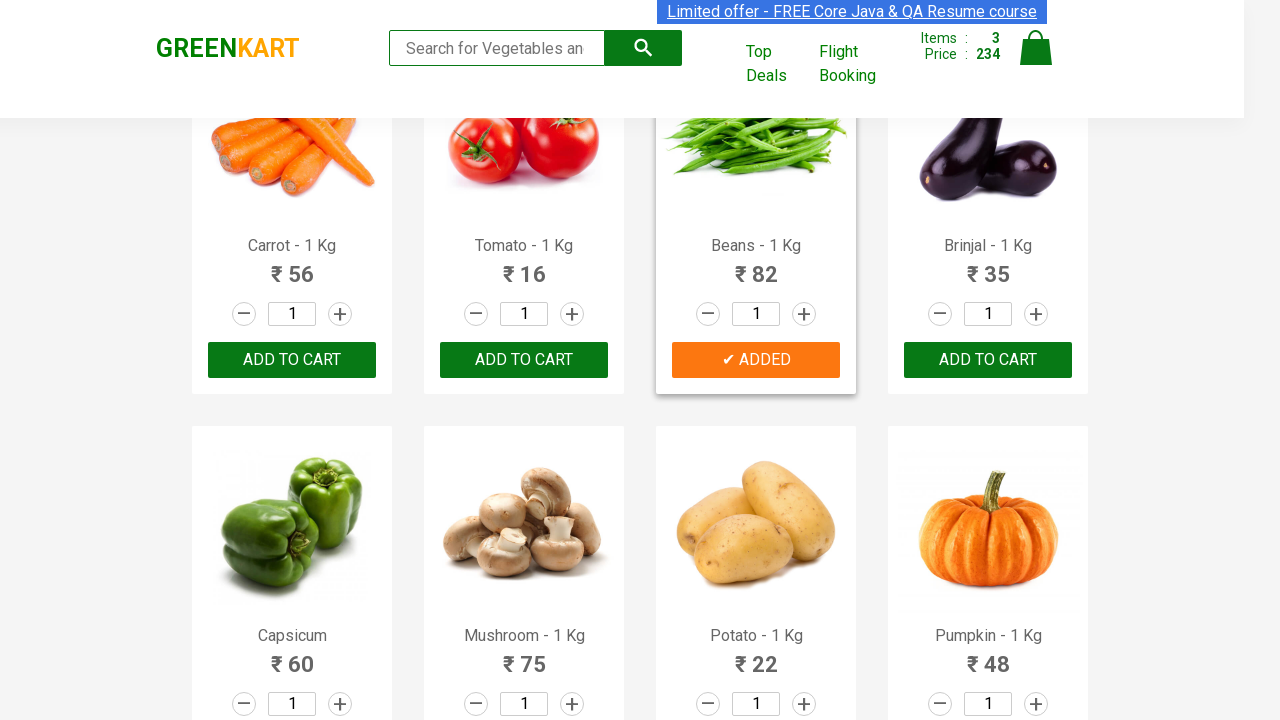

Retrieved text content from product 17
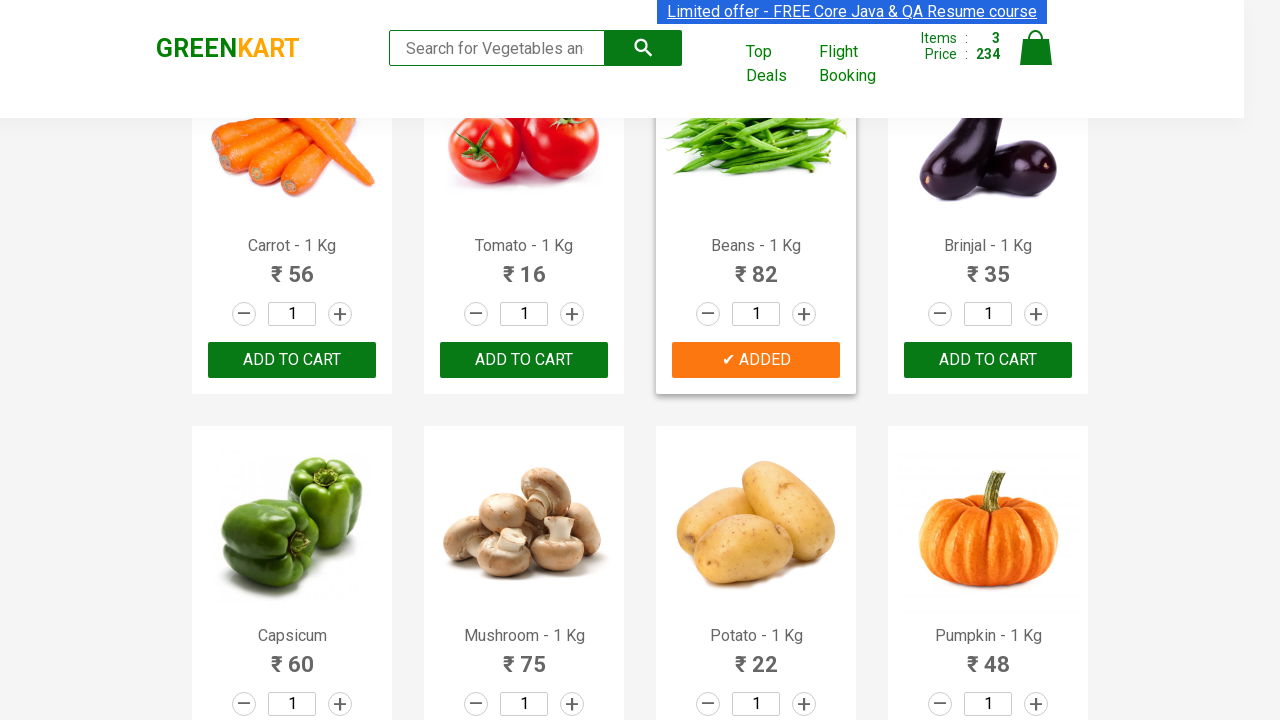

Retrieved text content from product 18
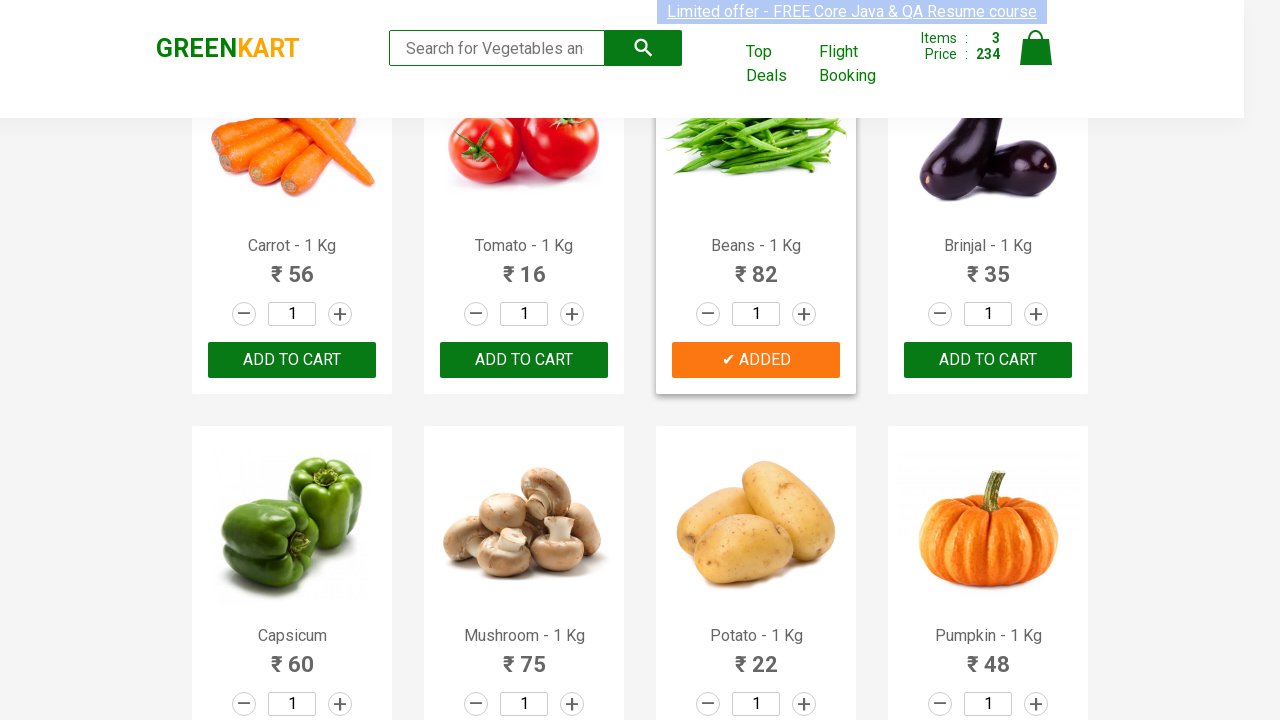

Added 'Mango' to cart (item 4/4) at (524, 360) on xpath=//div[@class='product-action']/button >> nth=17
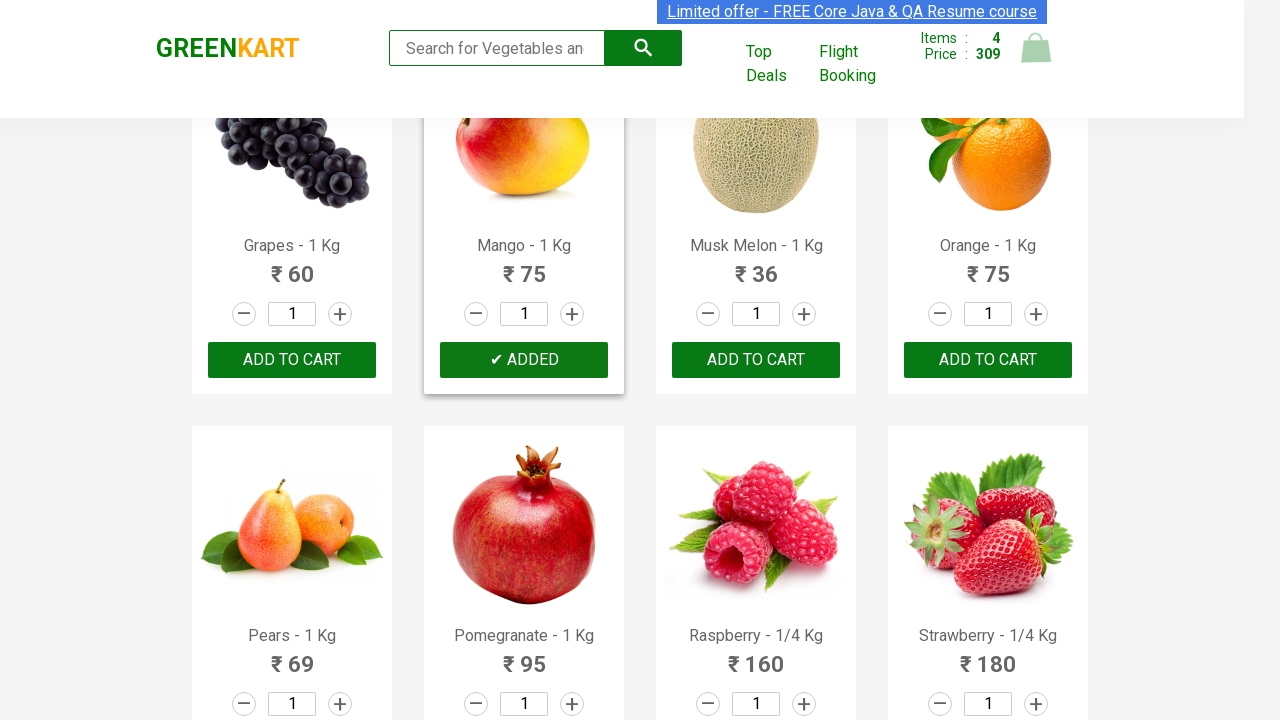

Completed adding all 4 vegetables to cart
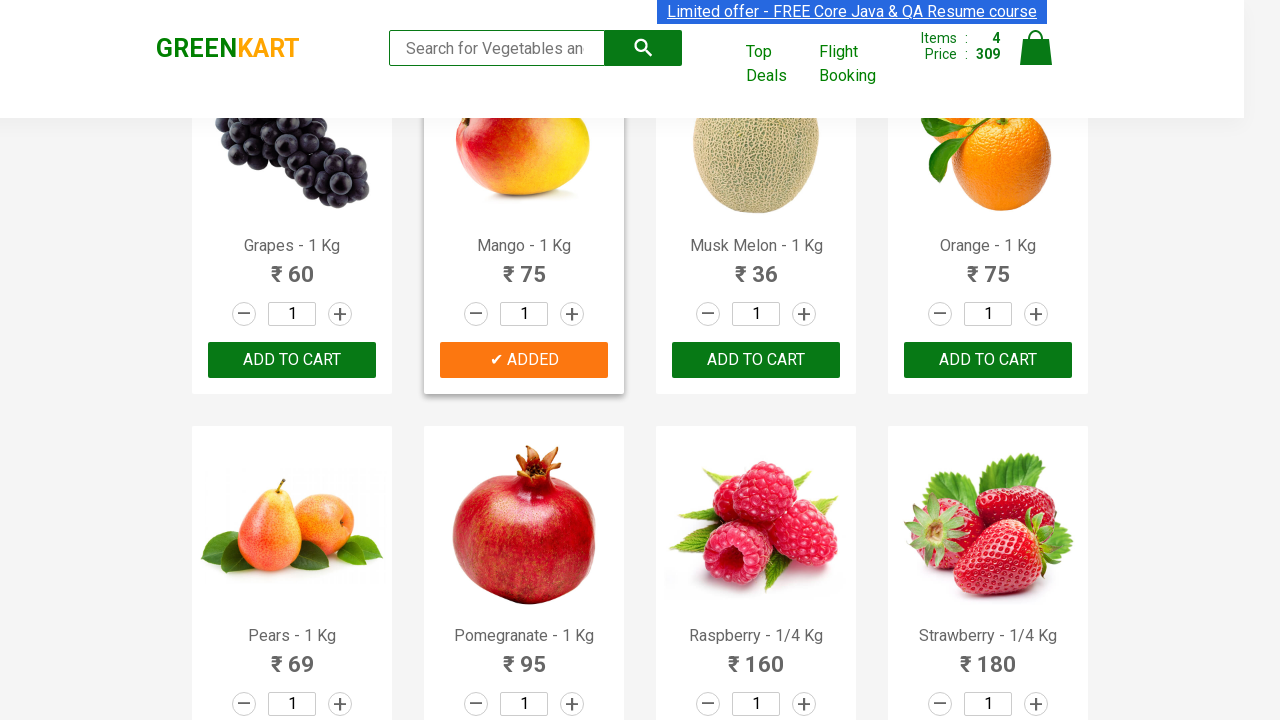

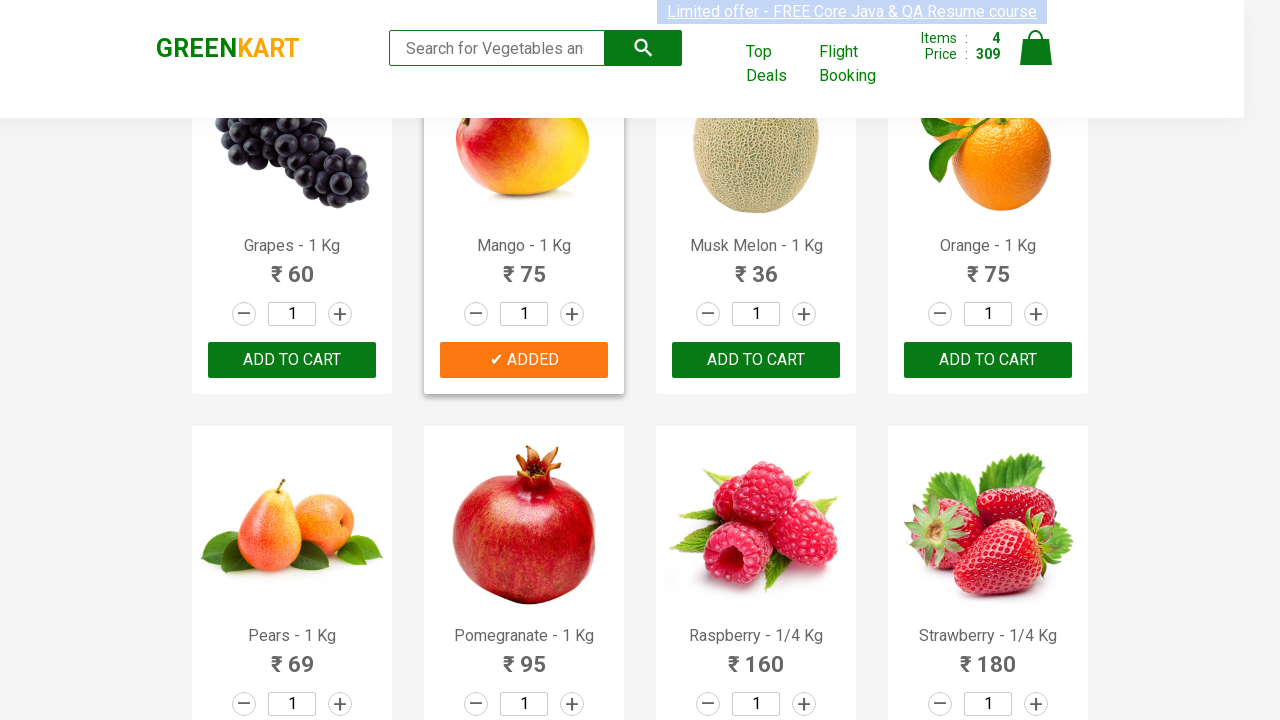